Tests mouse hover functionality by hovering over an element to reveal a menu and clicking the "Top" link to navigate to an anchor.

Starting URL: https://rahulshettyacademy.com/AutomationPractice/

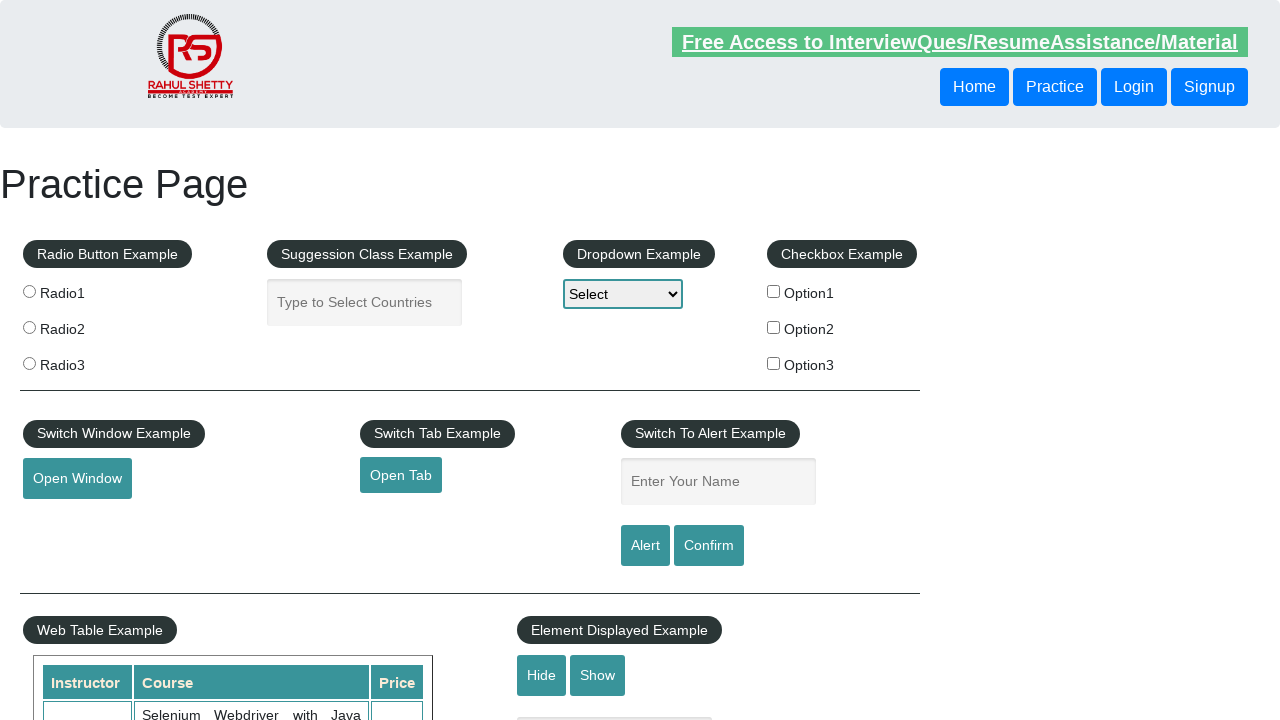

Hovered over mouse hover element to reveal menu at (83, 361) on #mousehover
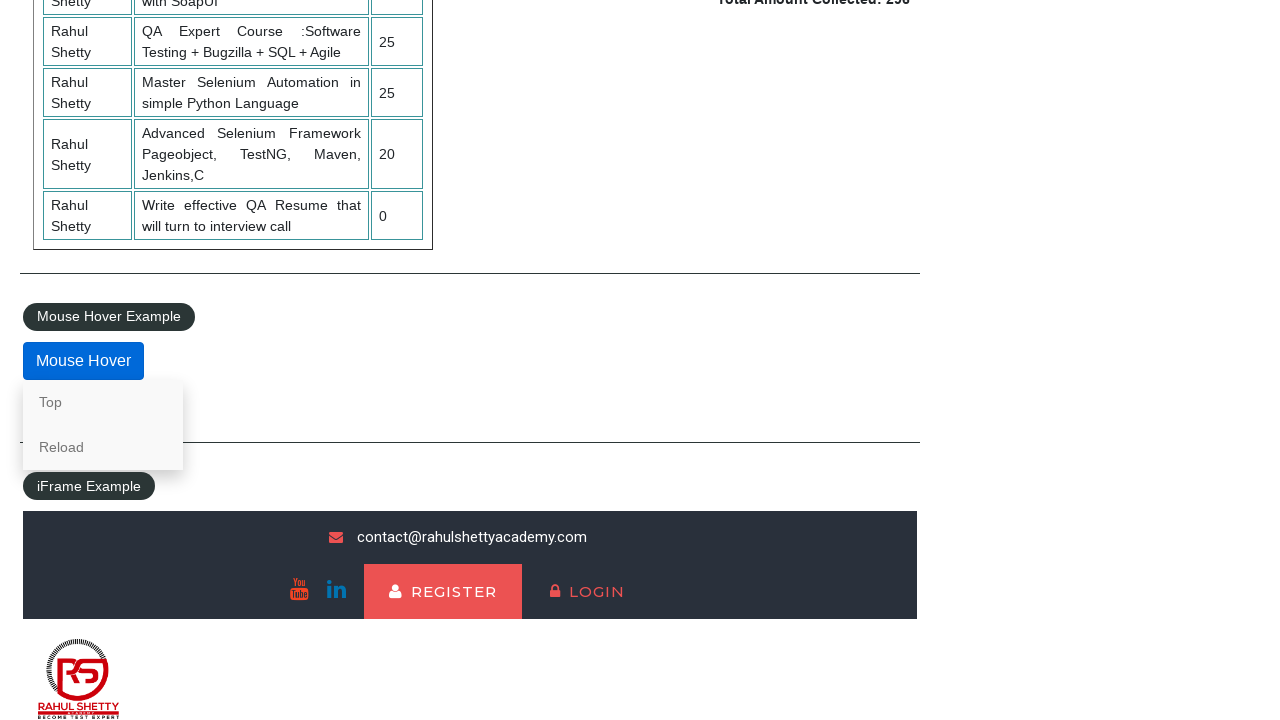

Clicked on 'Top' link in revealed menu at (103, 402) on text=Top
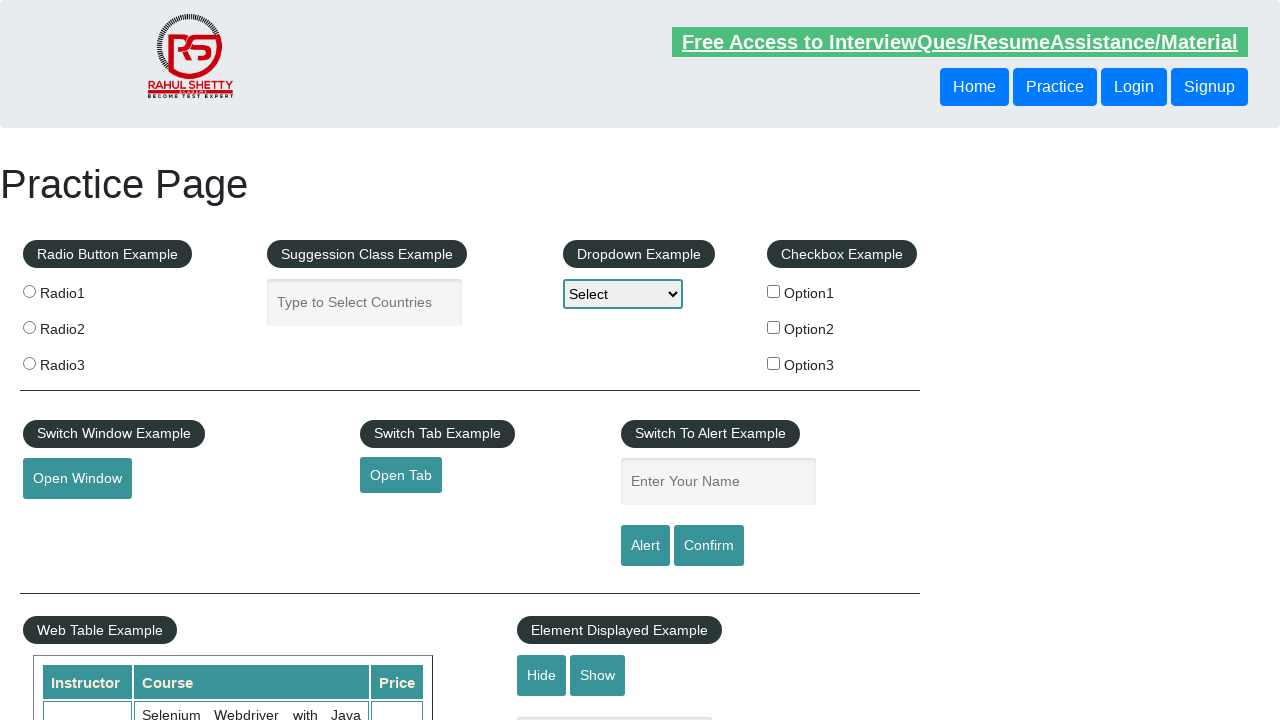

Verified navigation to anchor URL with #top
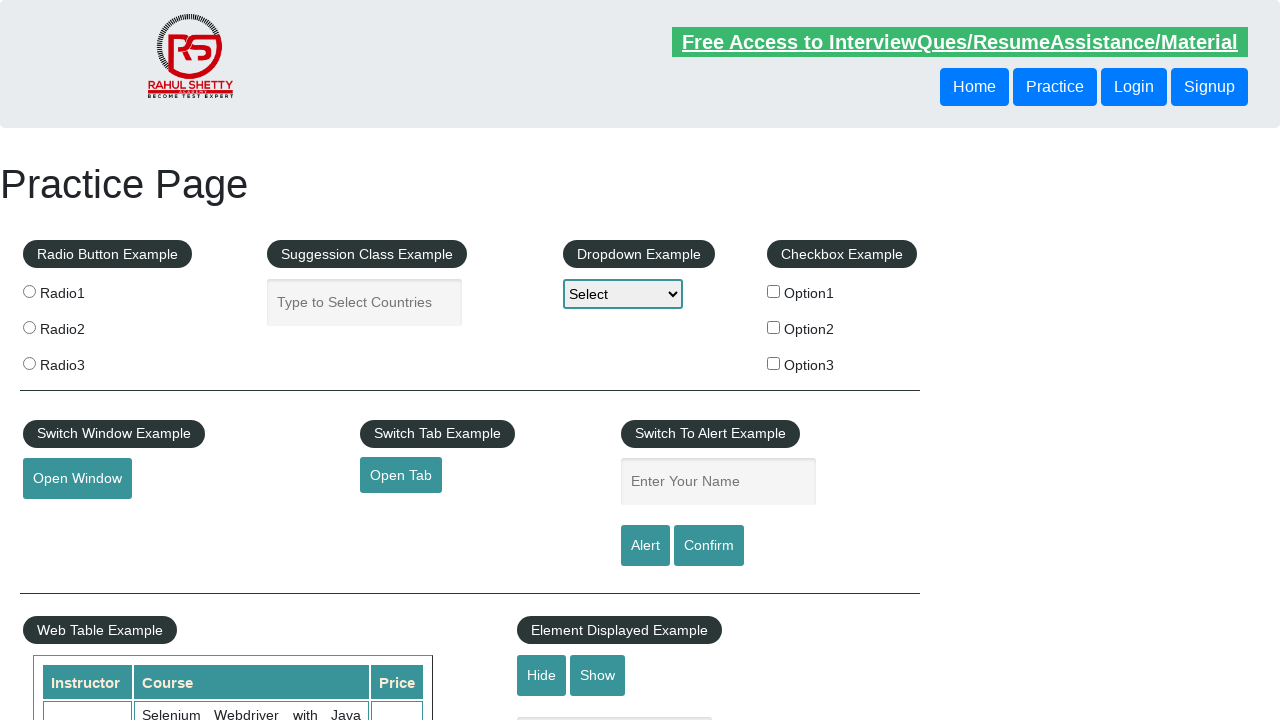

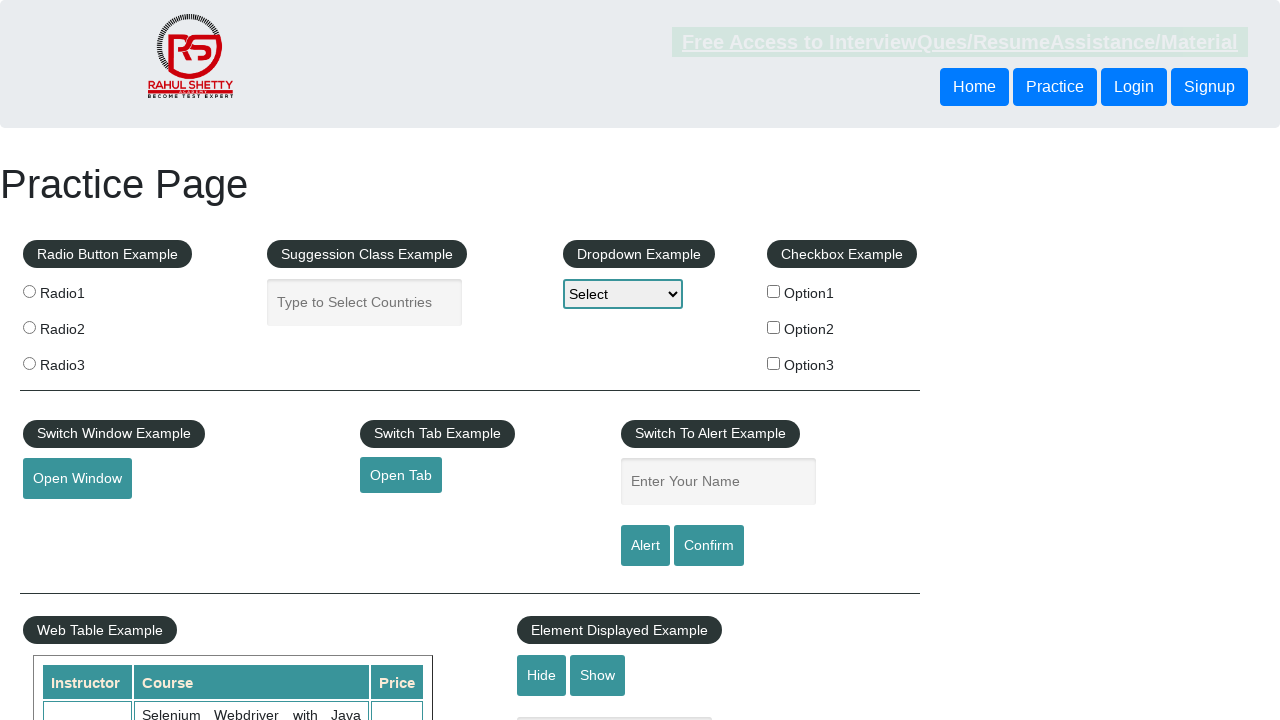